Navigates to the PHP Travels demo page and verifies that links are present on the page

Starting URL: https://phptravels.com/demo/

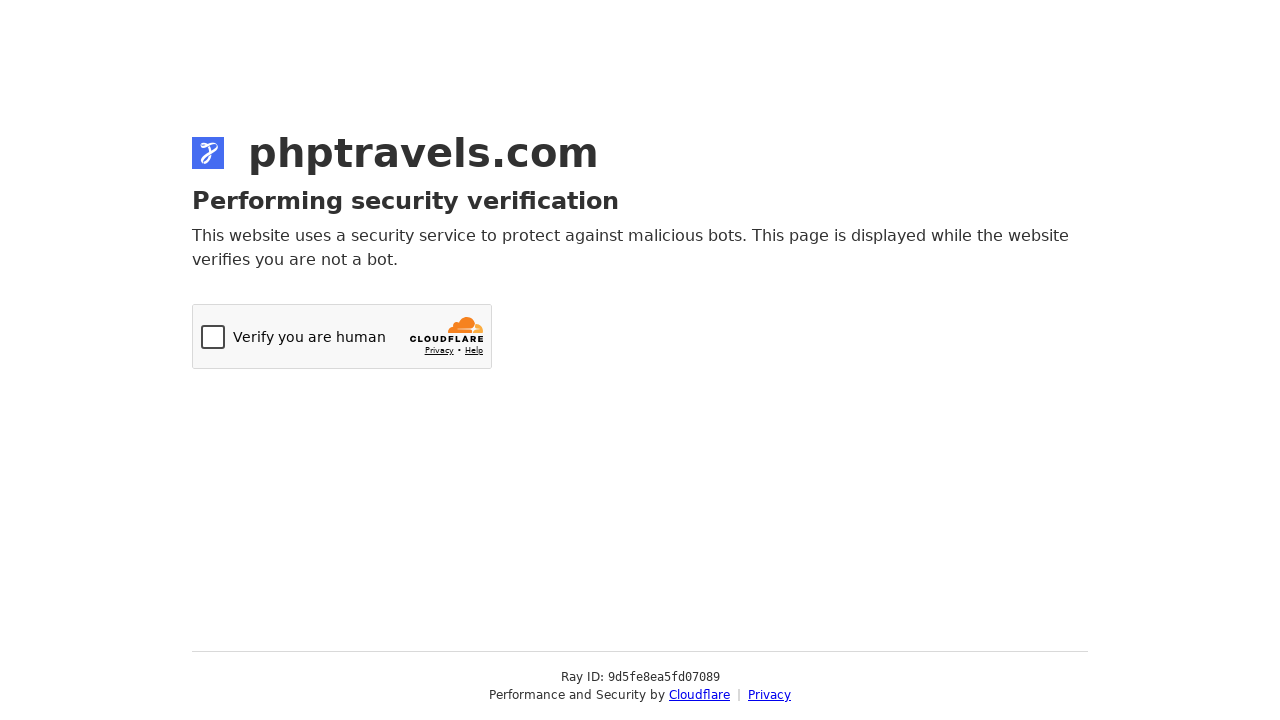

Navigated to PHP Travels demo page
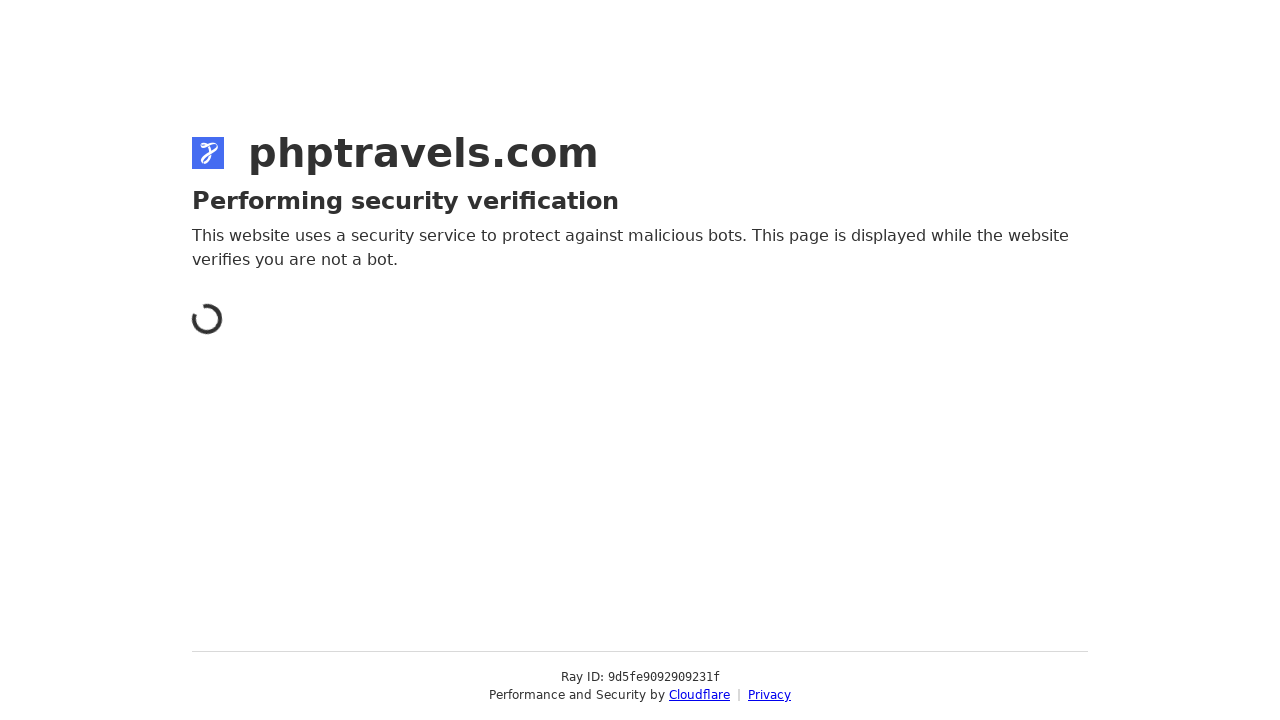

Page loaded and links are present
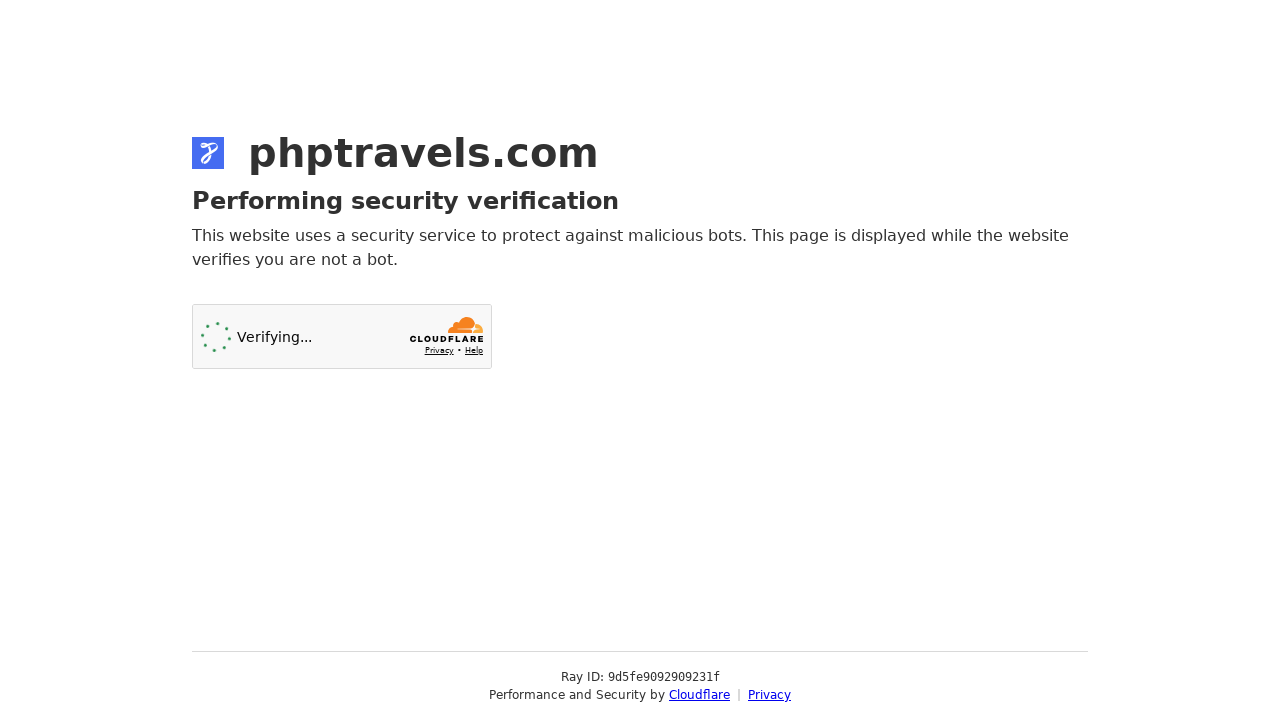

Located all links on the page
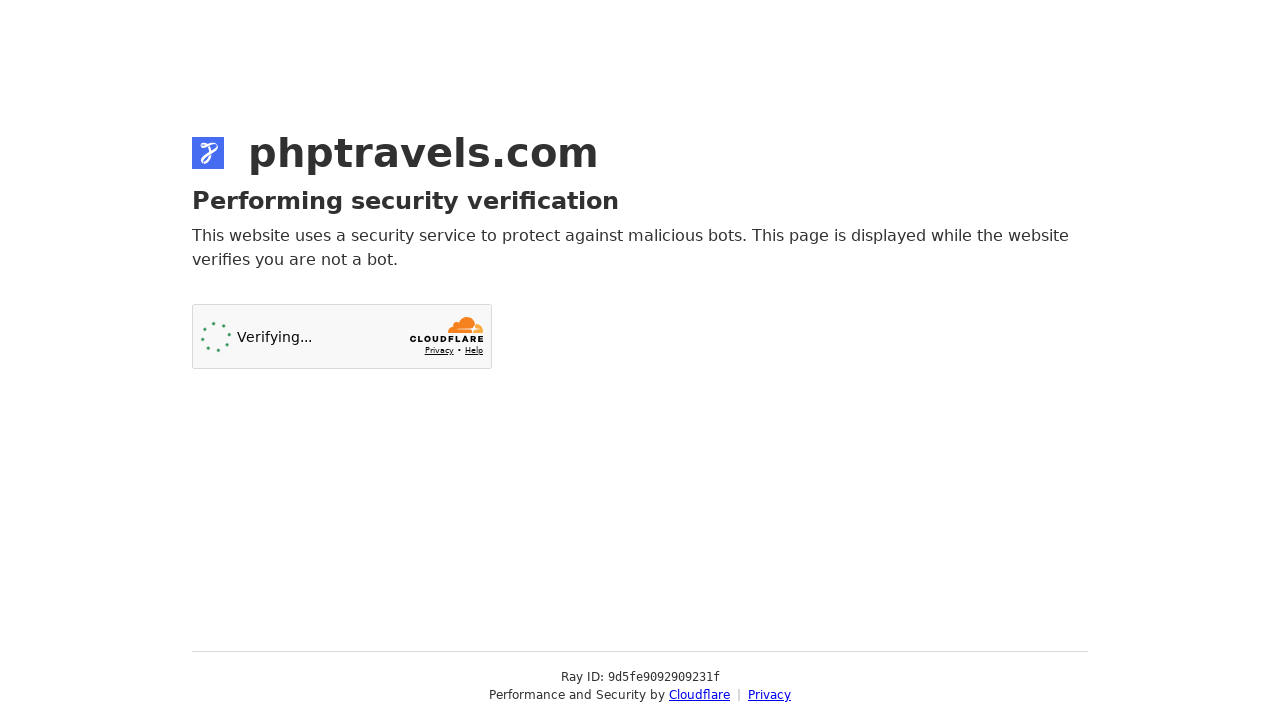

Verified that 2 links are present on the page
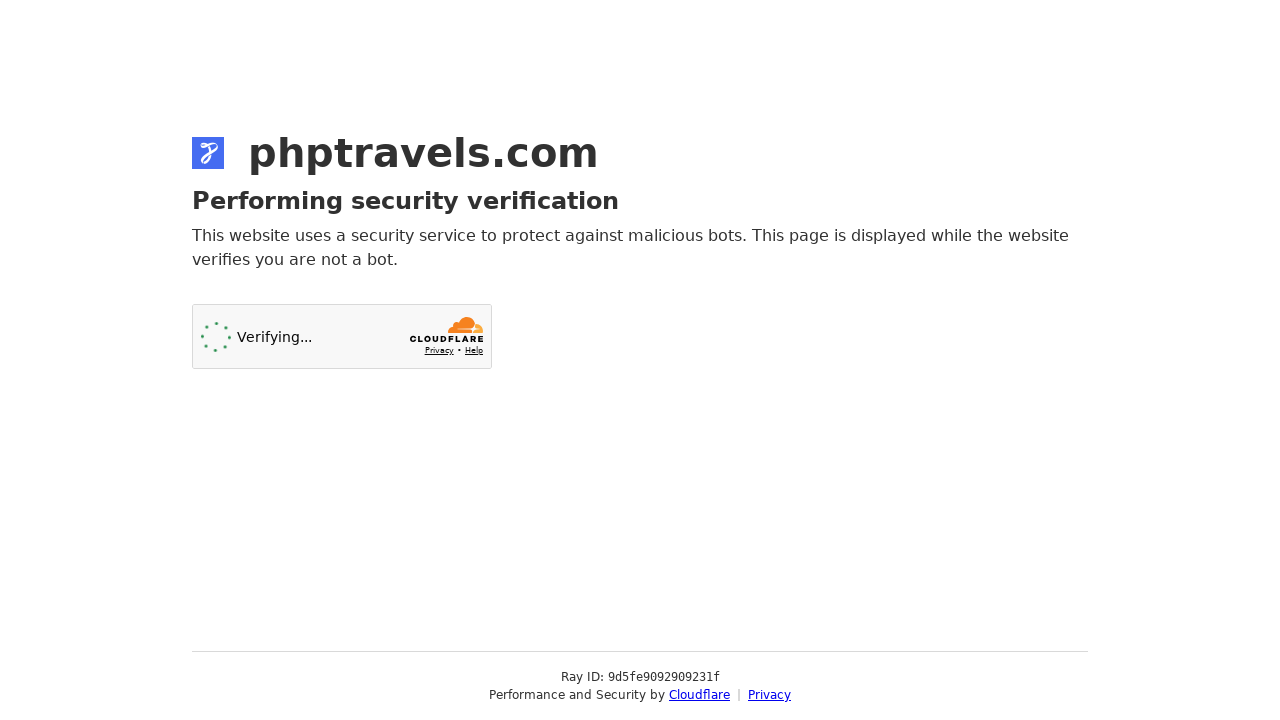

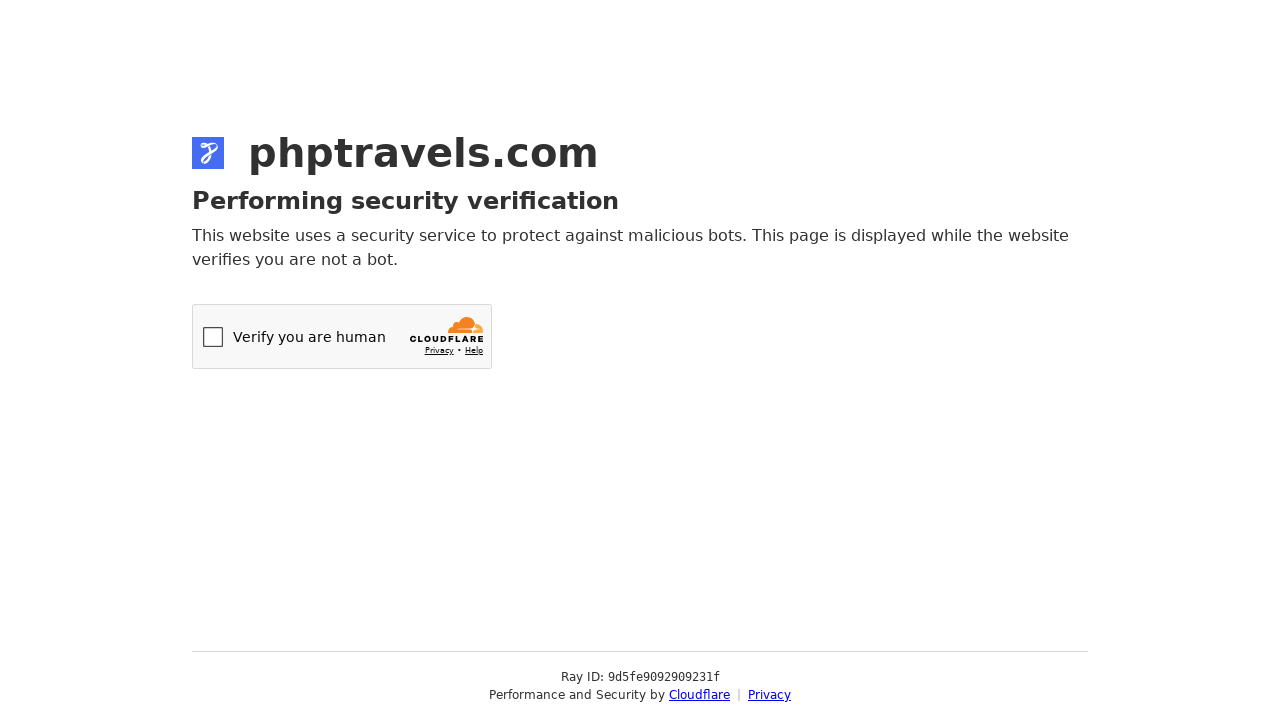